Tests that todos are stored in localStorage with correct keys (title and completed) by adding a todo and verifying the localStorage structure

Starting URL: https://todomvc.com/examples/typescript-angular/#/

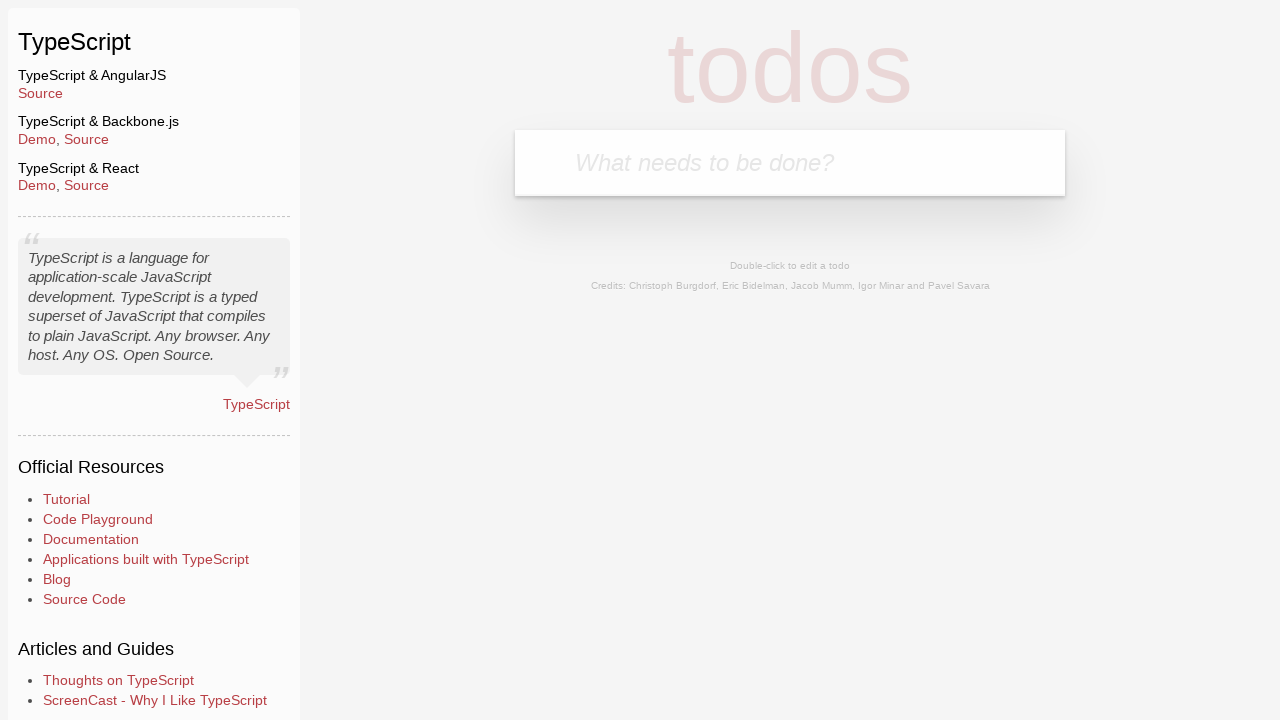

Filled new todo input with 'Lorem' on .new-todo
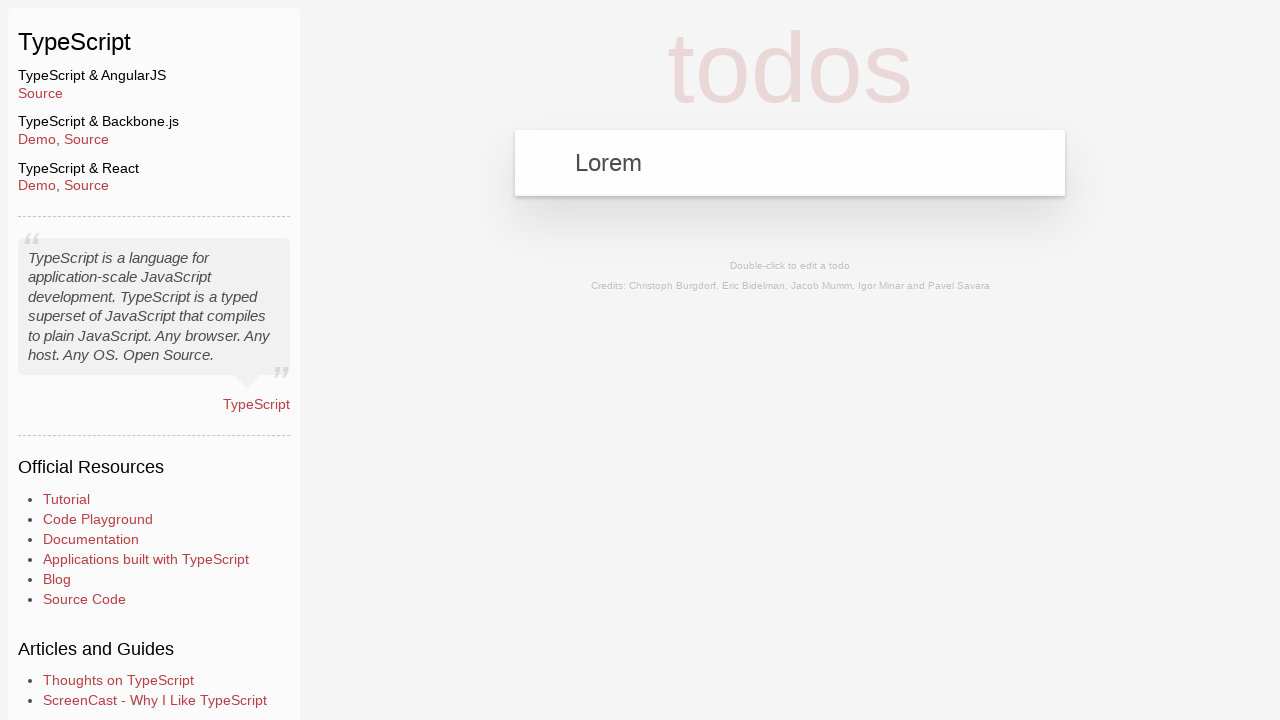

Pressed Enter to add todo on .new-todo
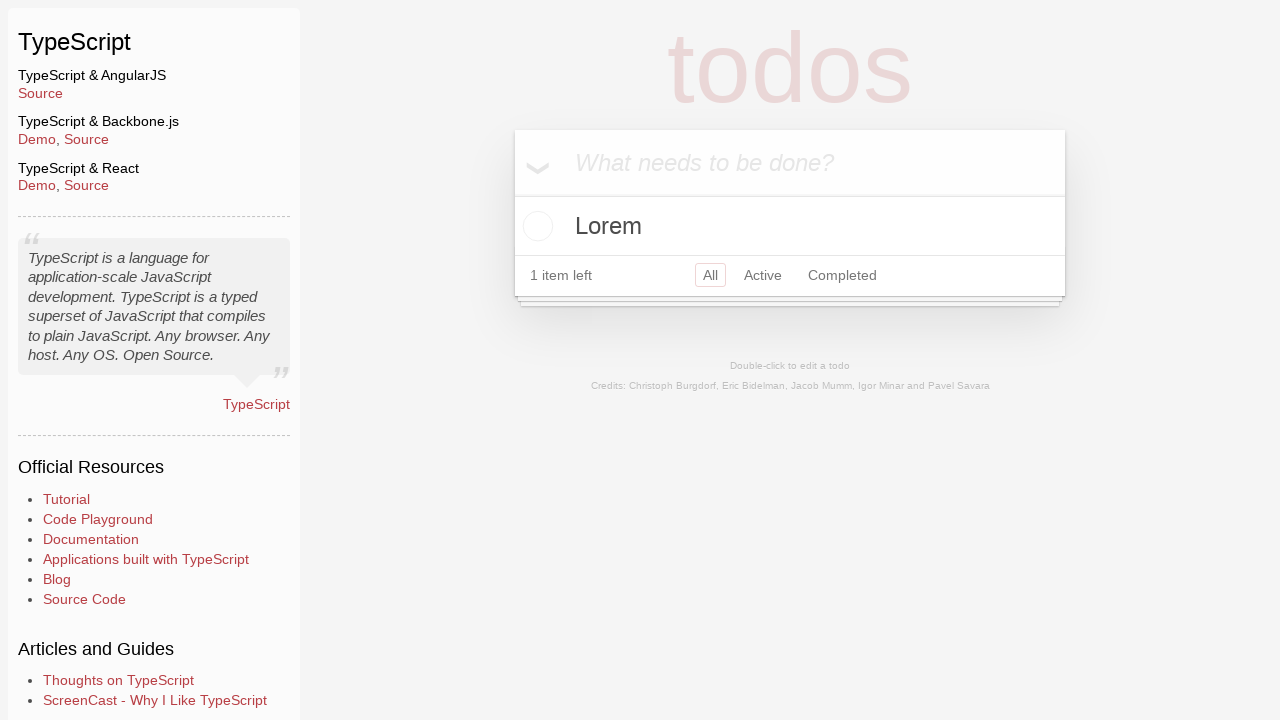

Todo item appeared in the todo list
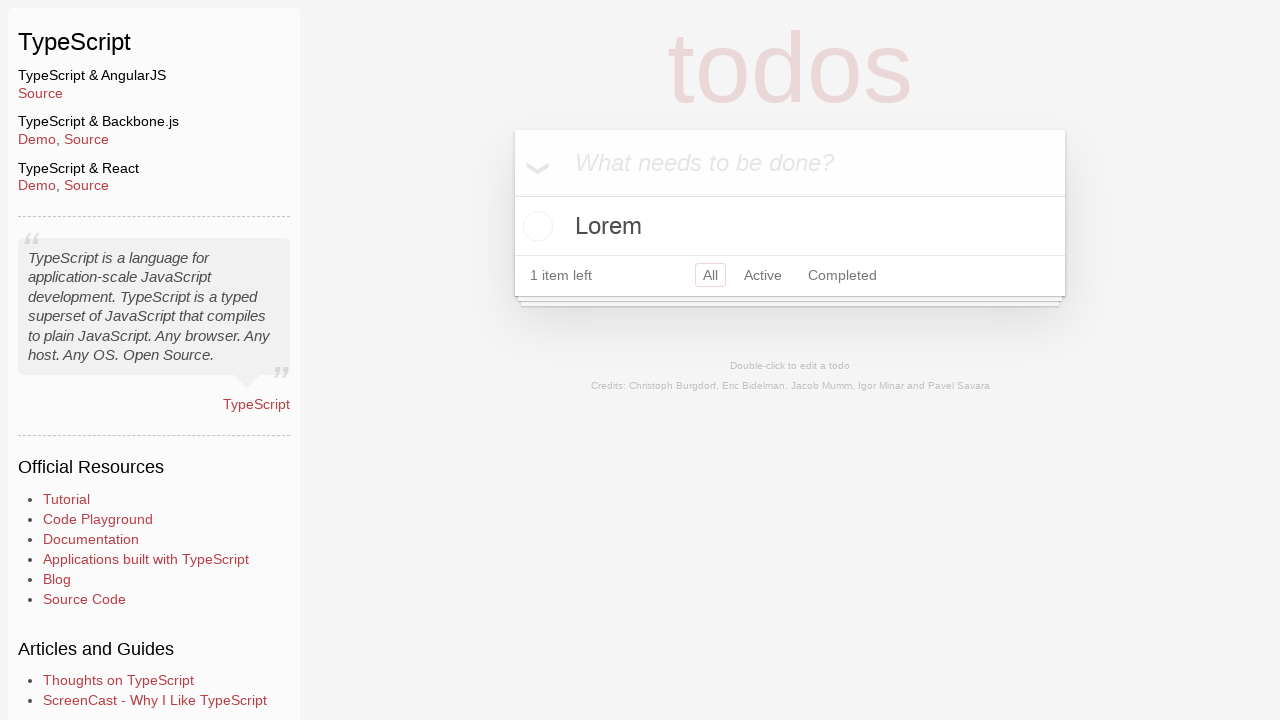

Retrieved todos from localStorage
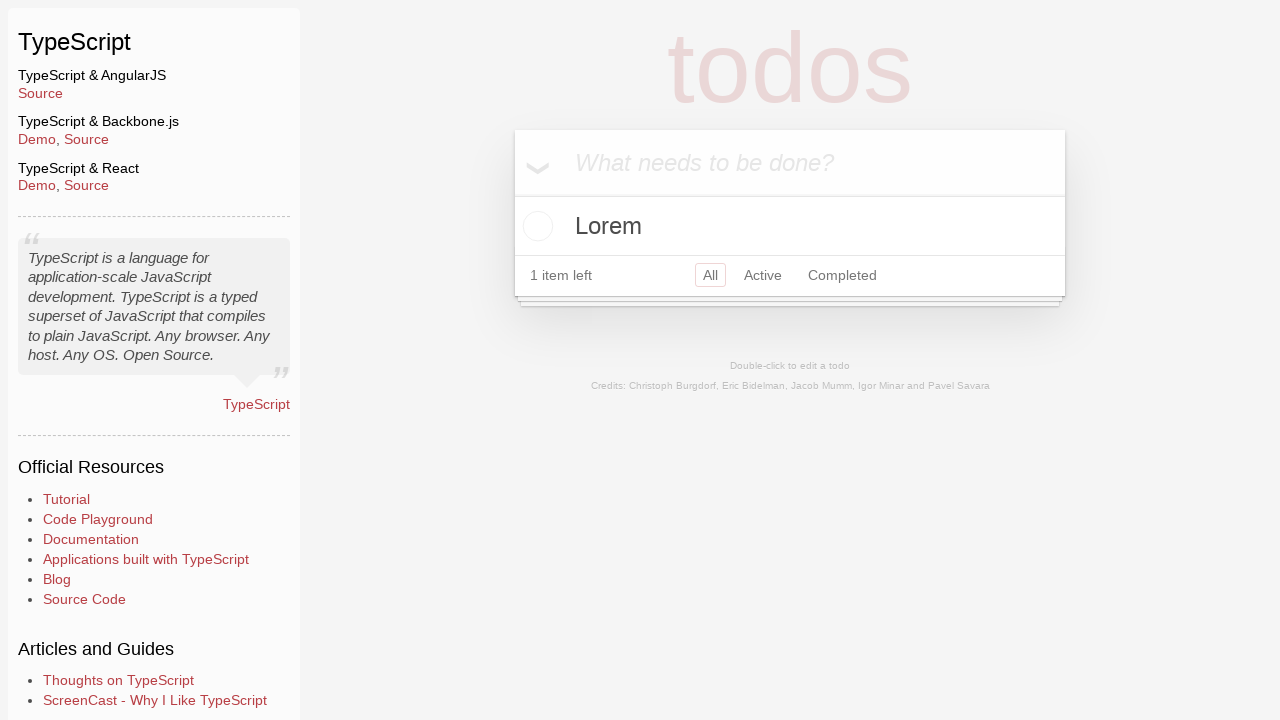

Parsed localStorage todos JSON
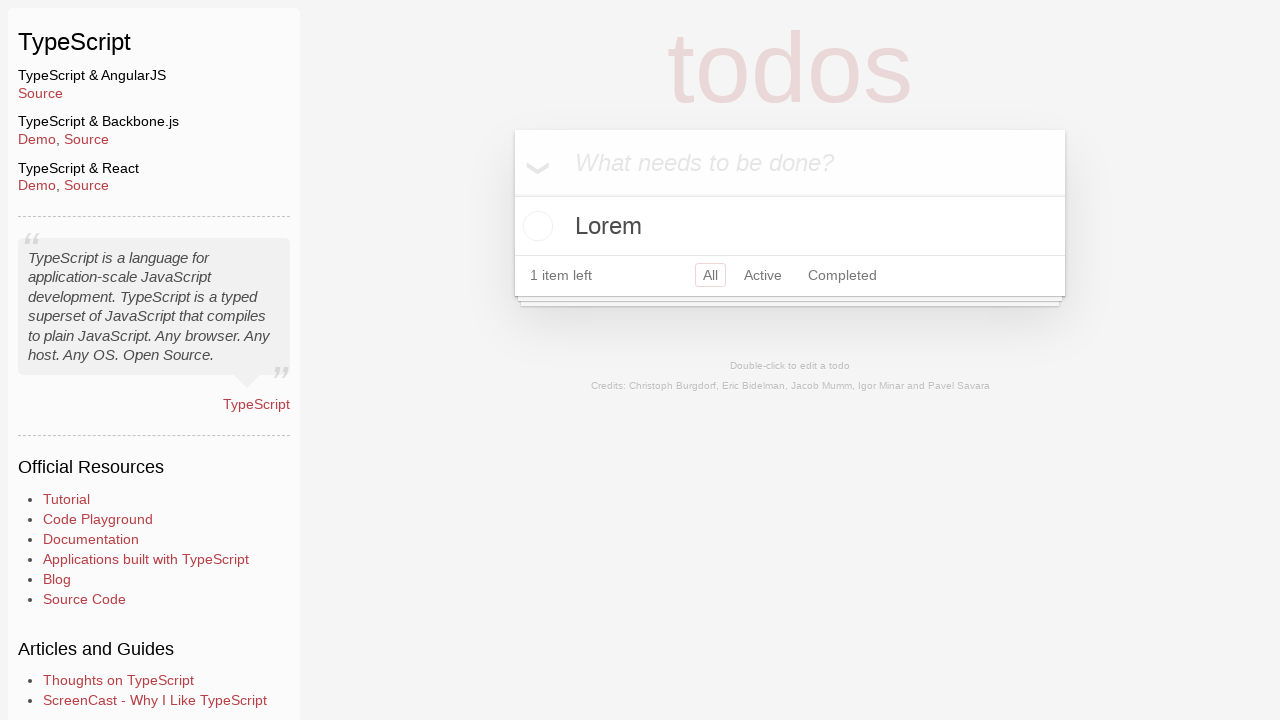

Extracted keys from first todo object
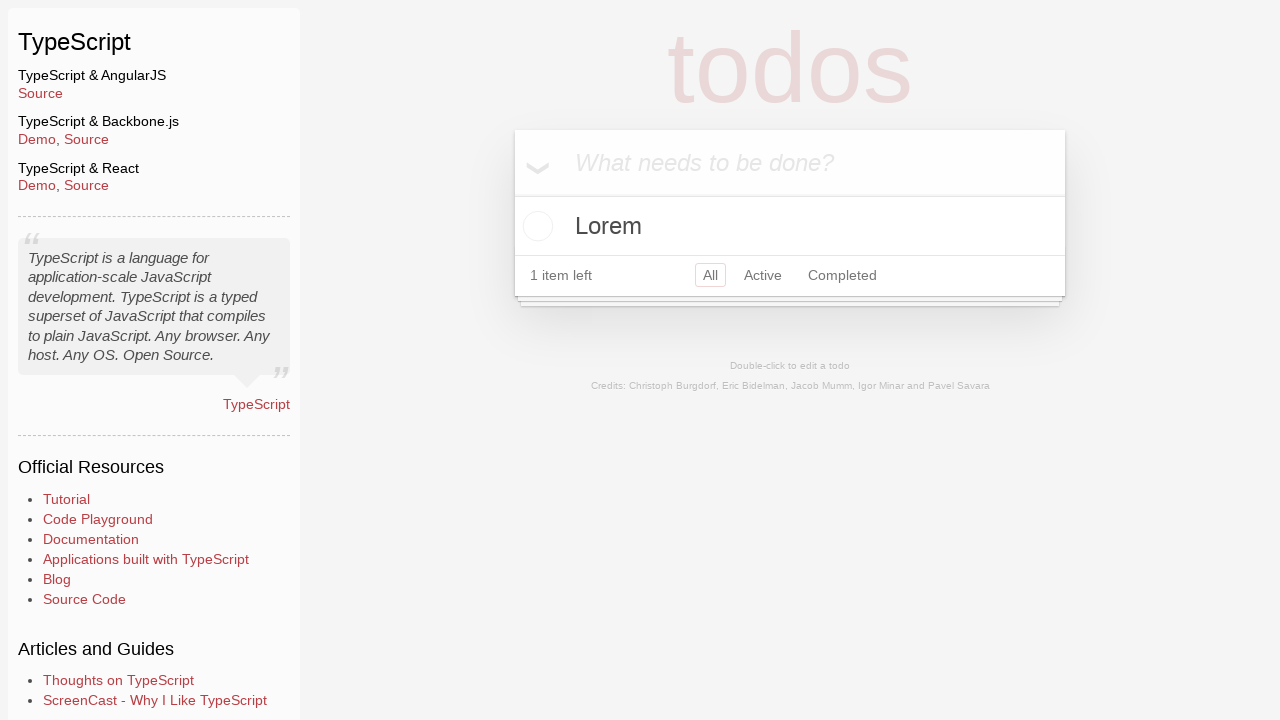

Verified todo has exactly 2 keys
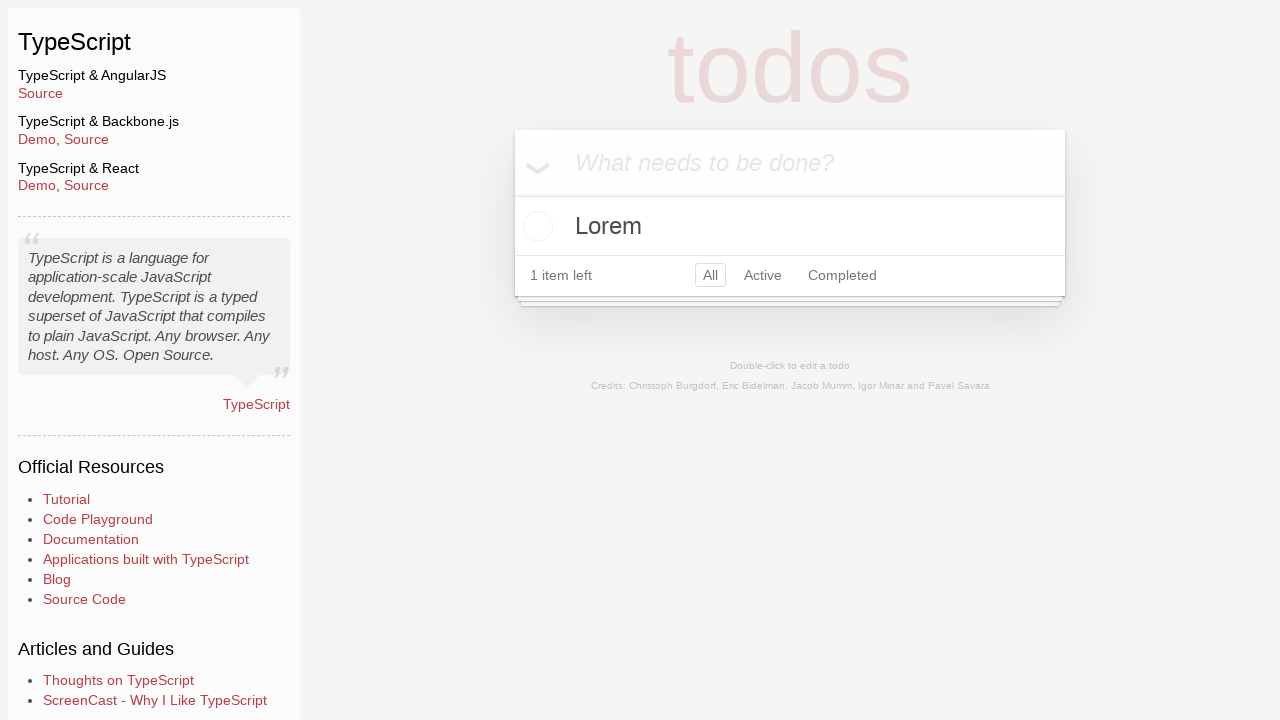

Verified 'title' key exists in todo
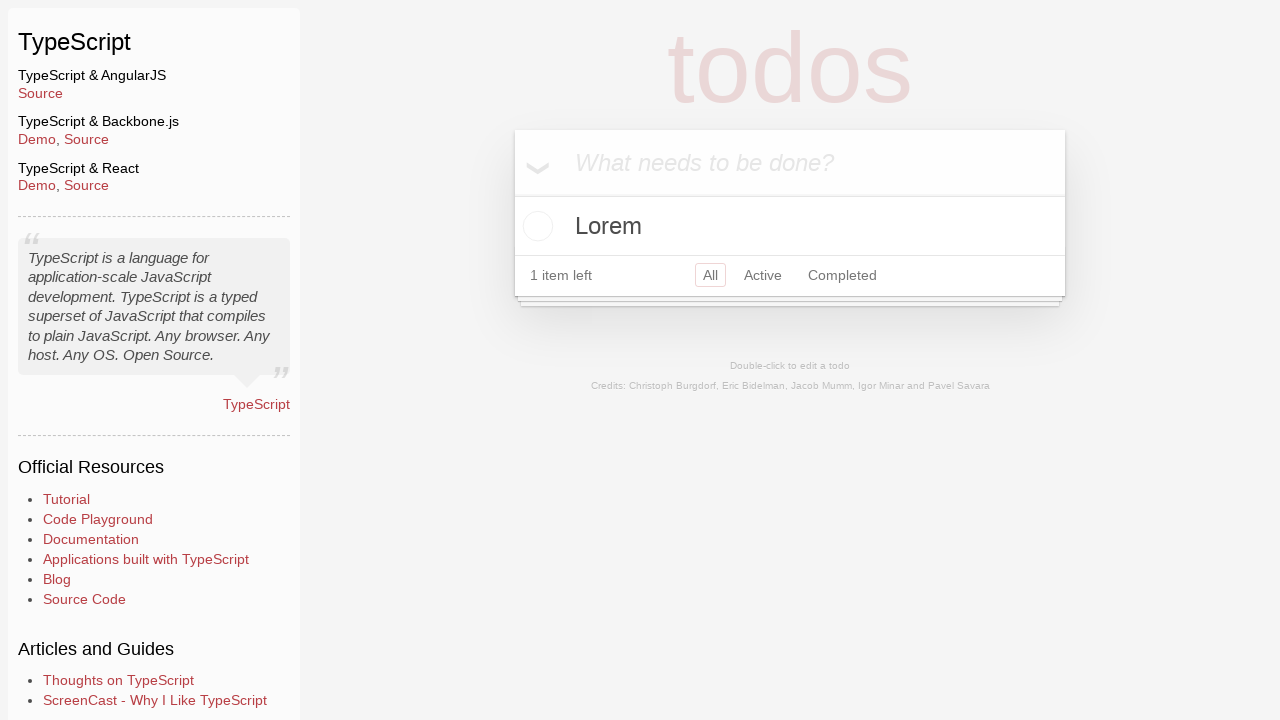

Verified 'completed' key exists in todo
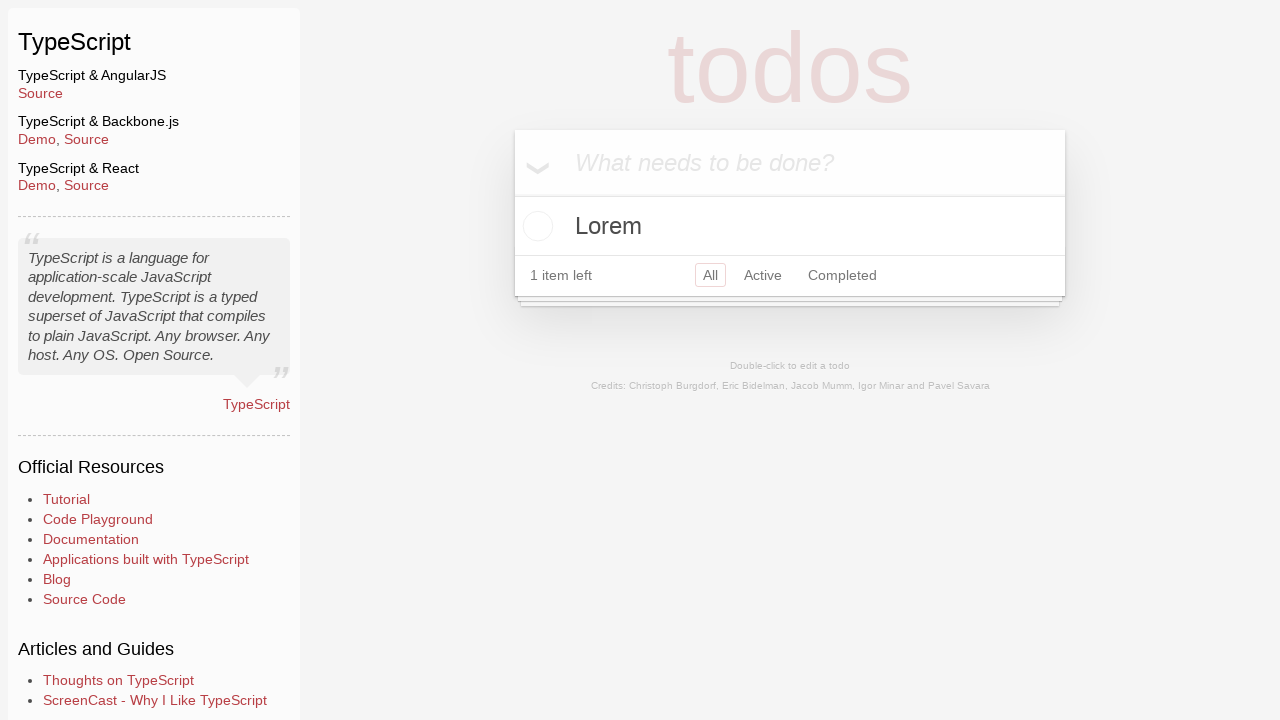

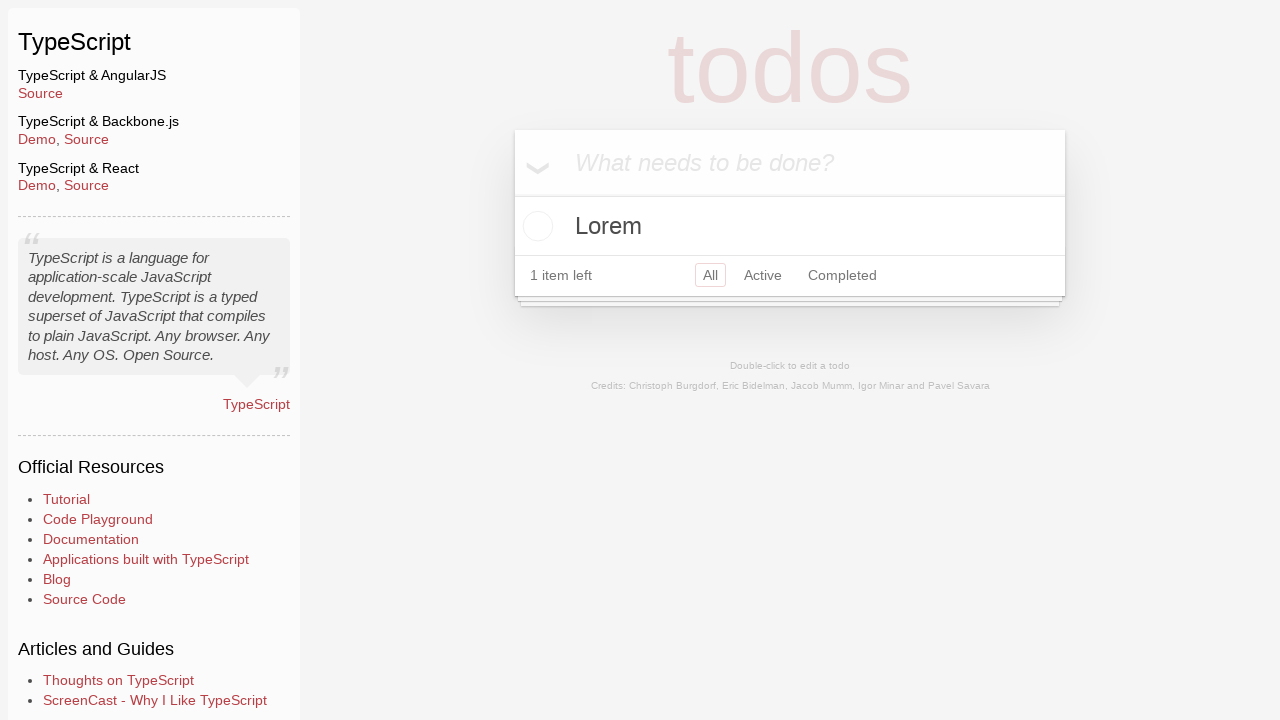